Tests Shadow DOM navigation on a Polymer shop demo site by clicking on category tabs and shop buttons that are nested within shadow roots

Starting URL: https://shop.polymer-project.org/

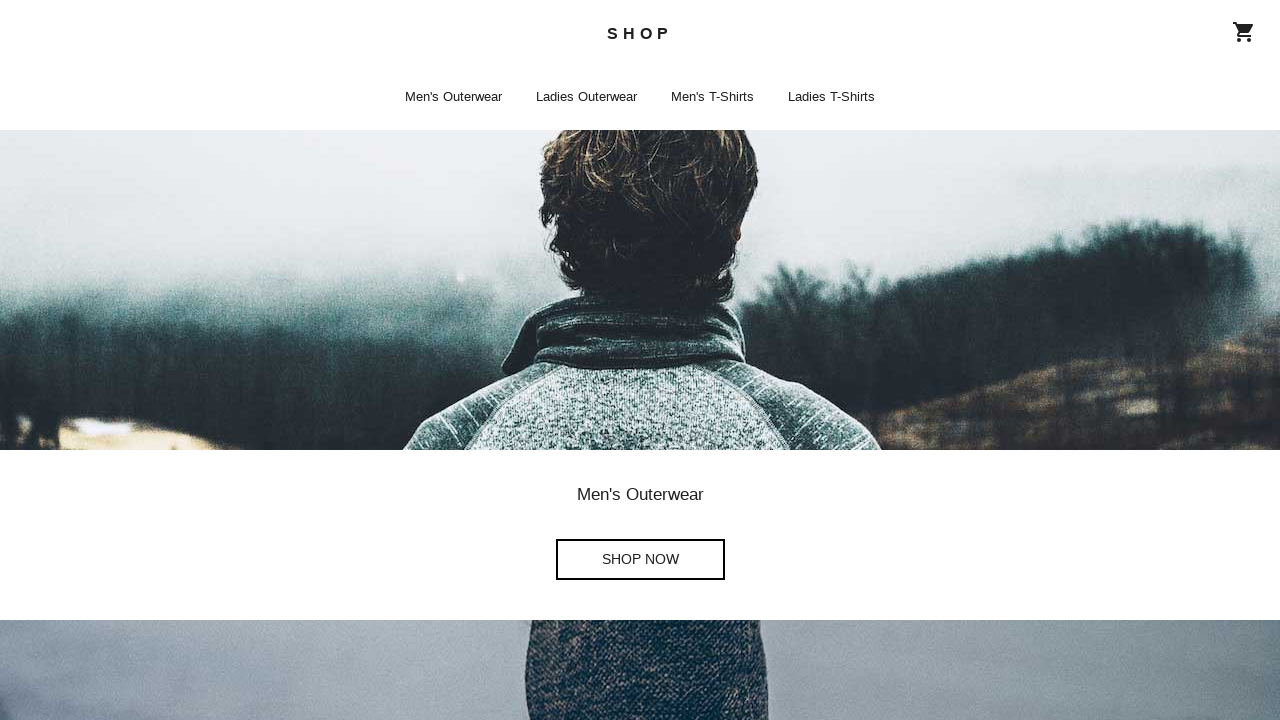

Waited for shop-app element to load
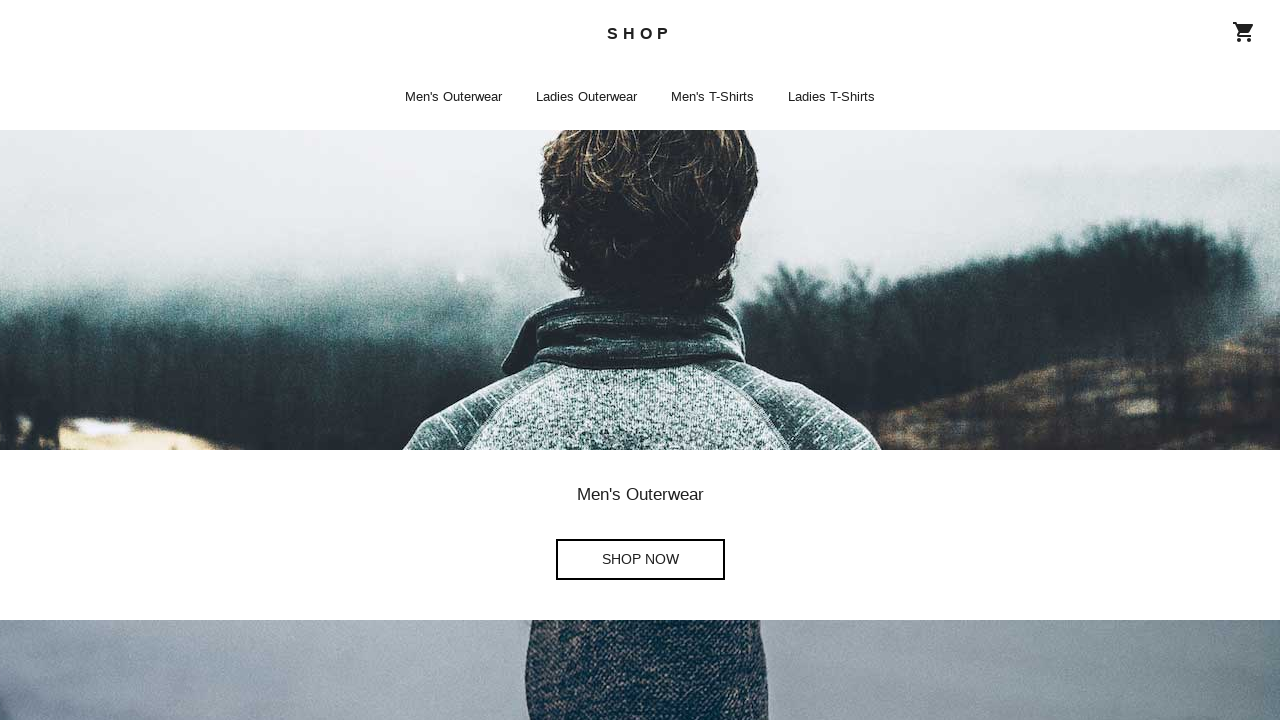

Clicked on Ladies Outerwear tab (second link in shop-tabs within shadow DOM) at (586, 97) on shop-app >> shop-tabs a >> nth=1
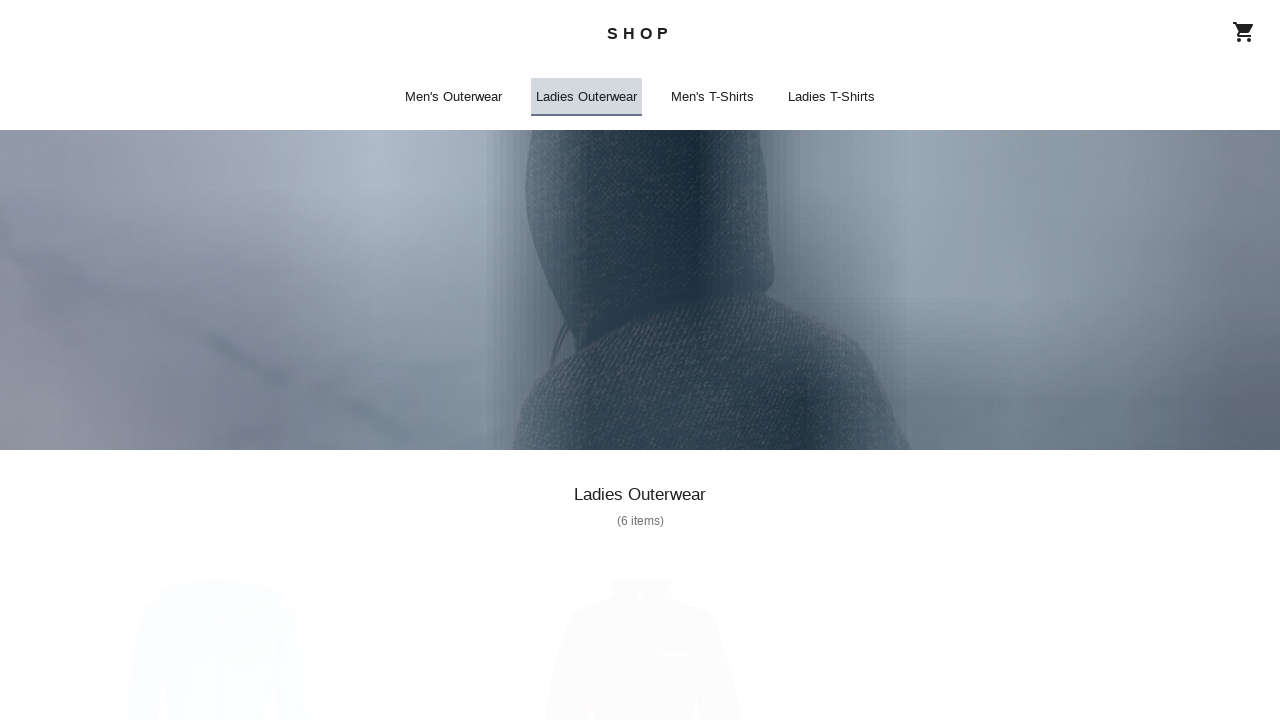

Waited 2 seconds for navigation to complete
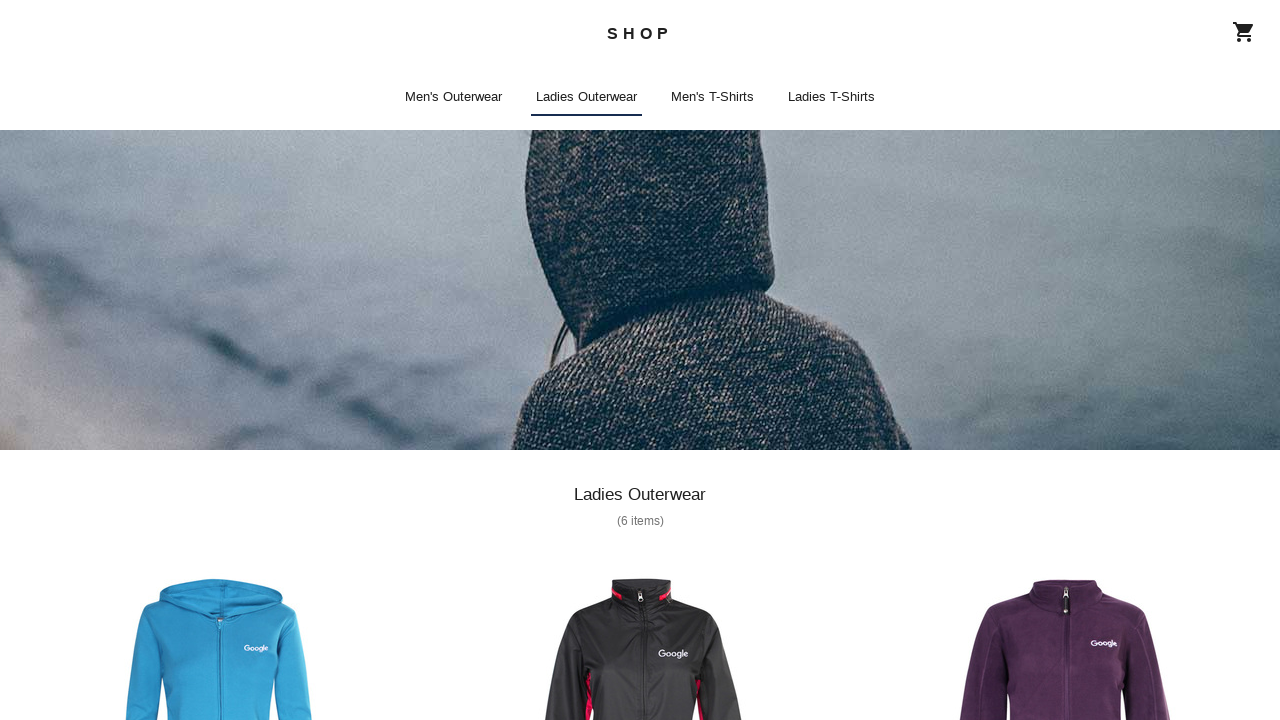

Navigated back to previous page
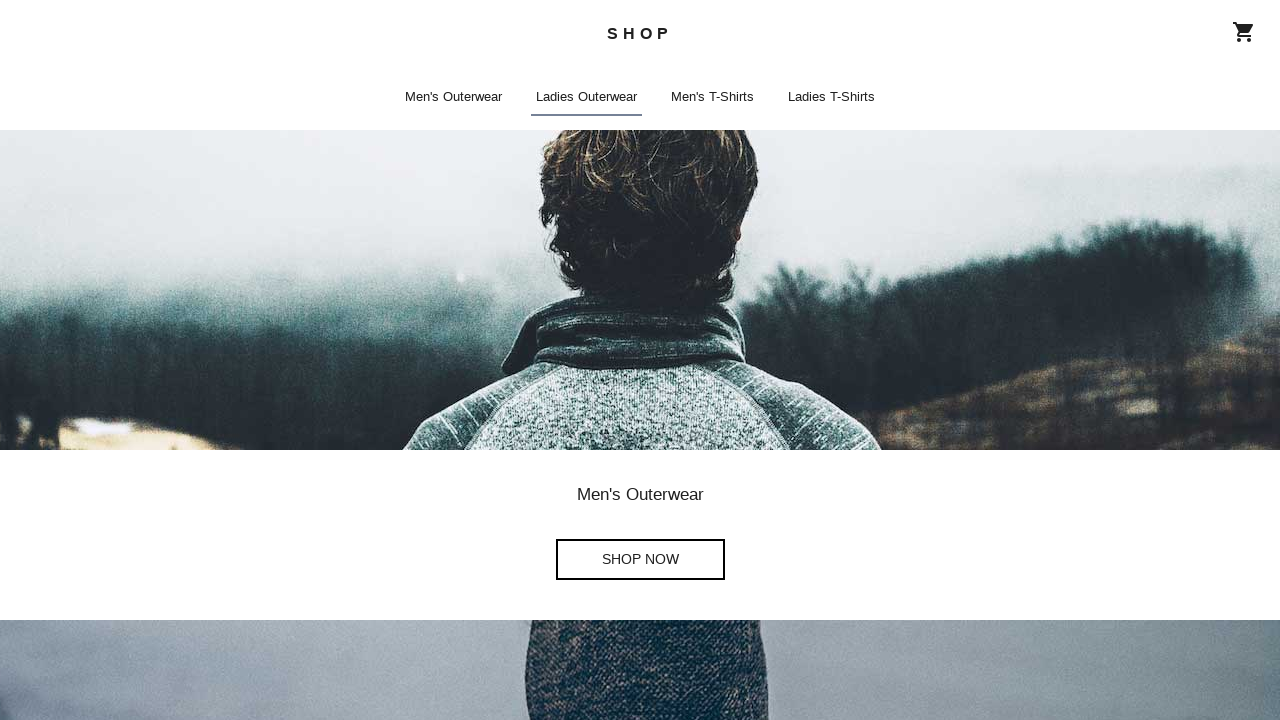

Waited for shop-app element to load again
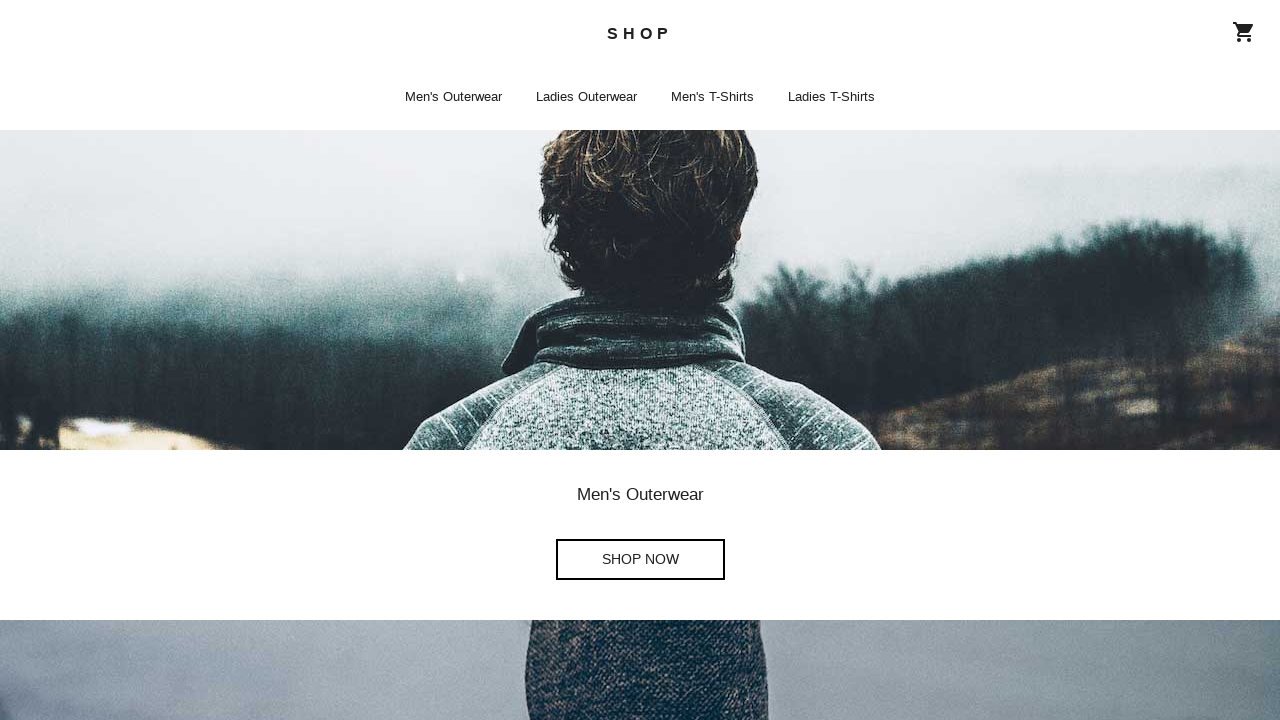

Clicked on Men's Outerwear Shop Now button within nested shadow DOM at (640, 560) on shop-app >> [name='home'] >> [aria-label="Men's Outerwear Shop Now"]
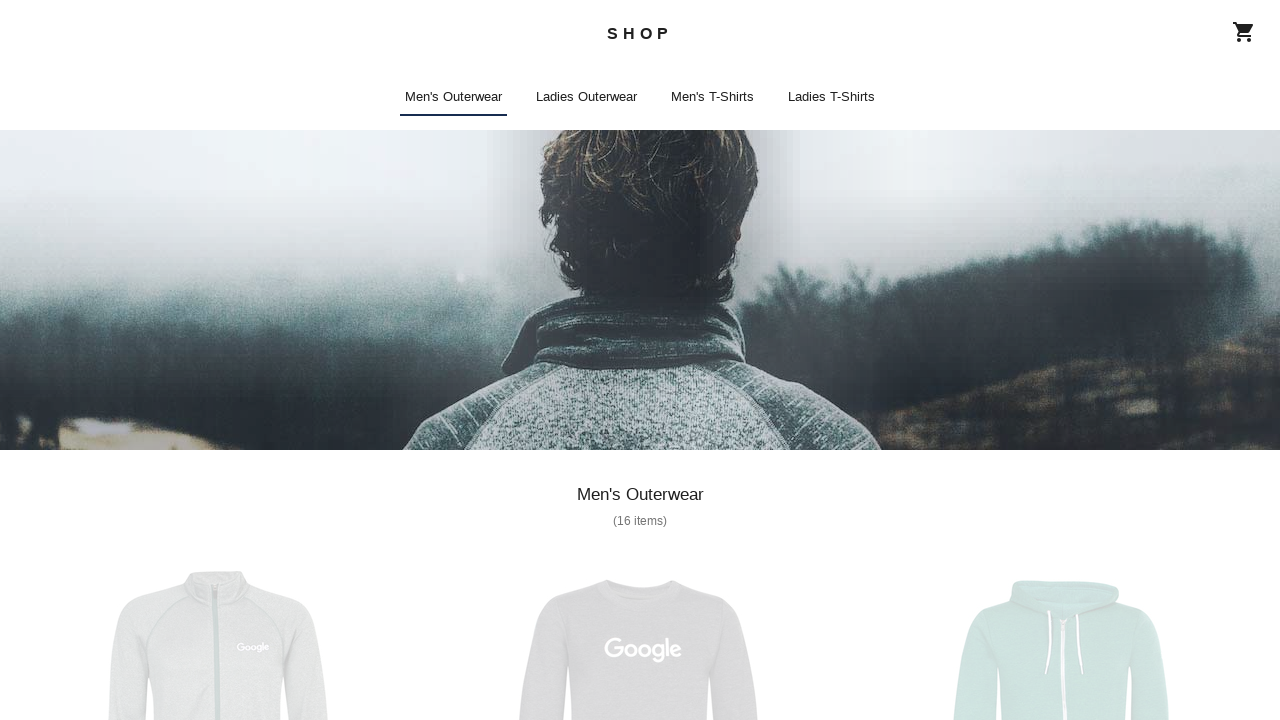

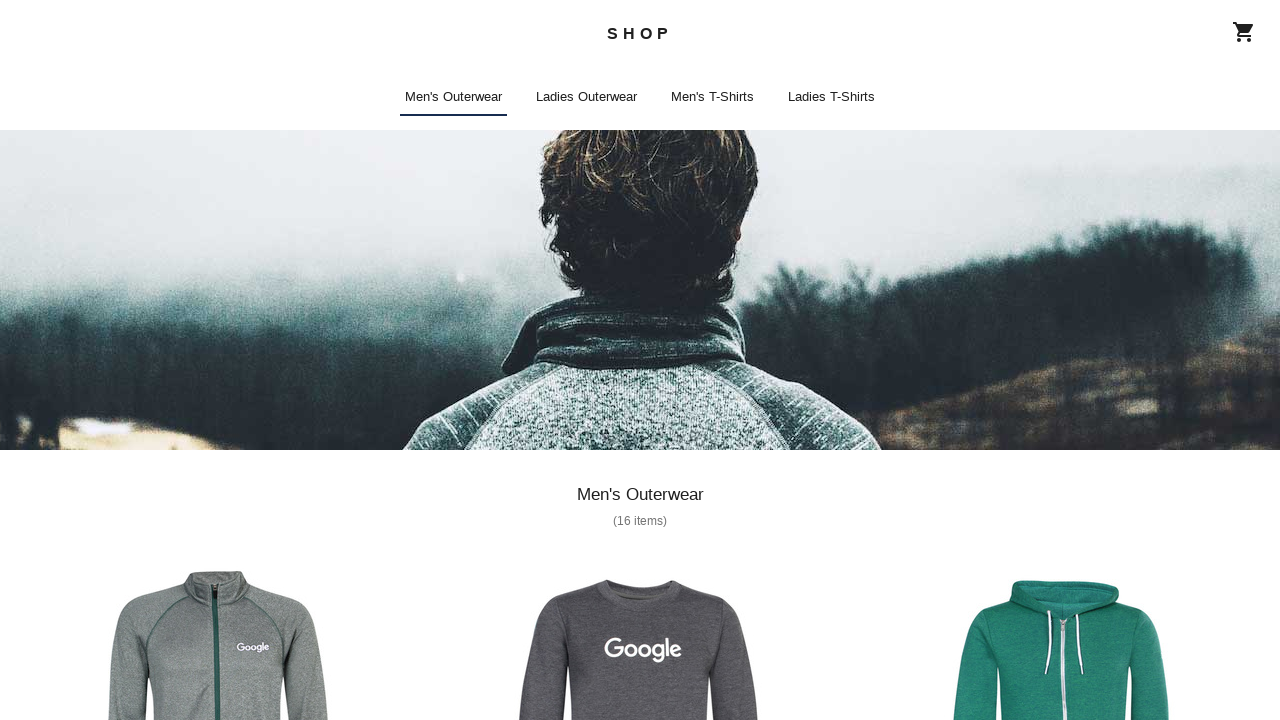